Tests a practice form by clicking a checkbox, selecting the same option from a dropdown, entering the option text into a text field, and triggering an alert to verify the interaction.

Starting URL: http://qaclickacademy.com/practice.php

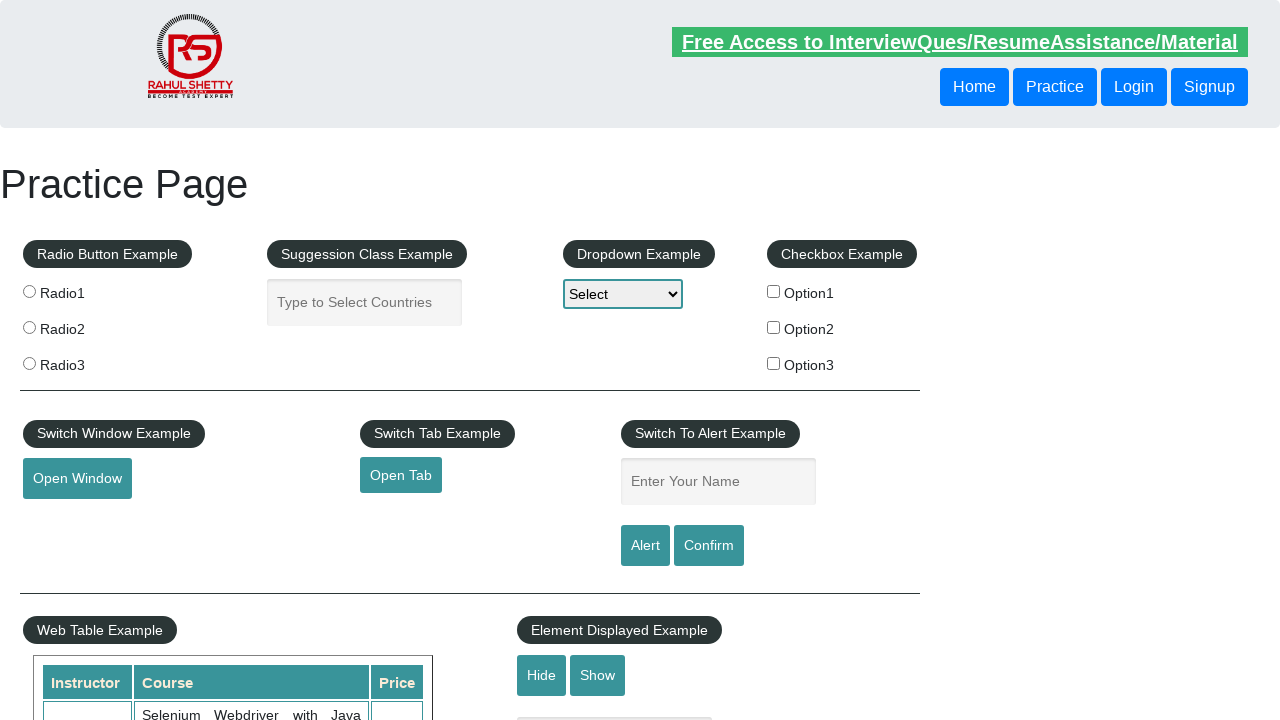

Clicked the second checkbox option at (774, 327) on xpath=//*[@id='checkbox-example']/fieldset/label[2]/input
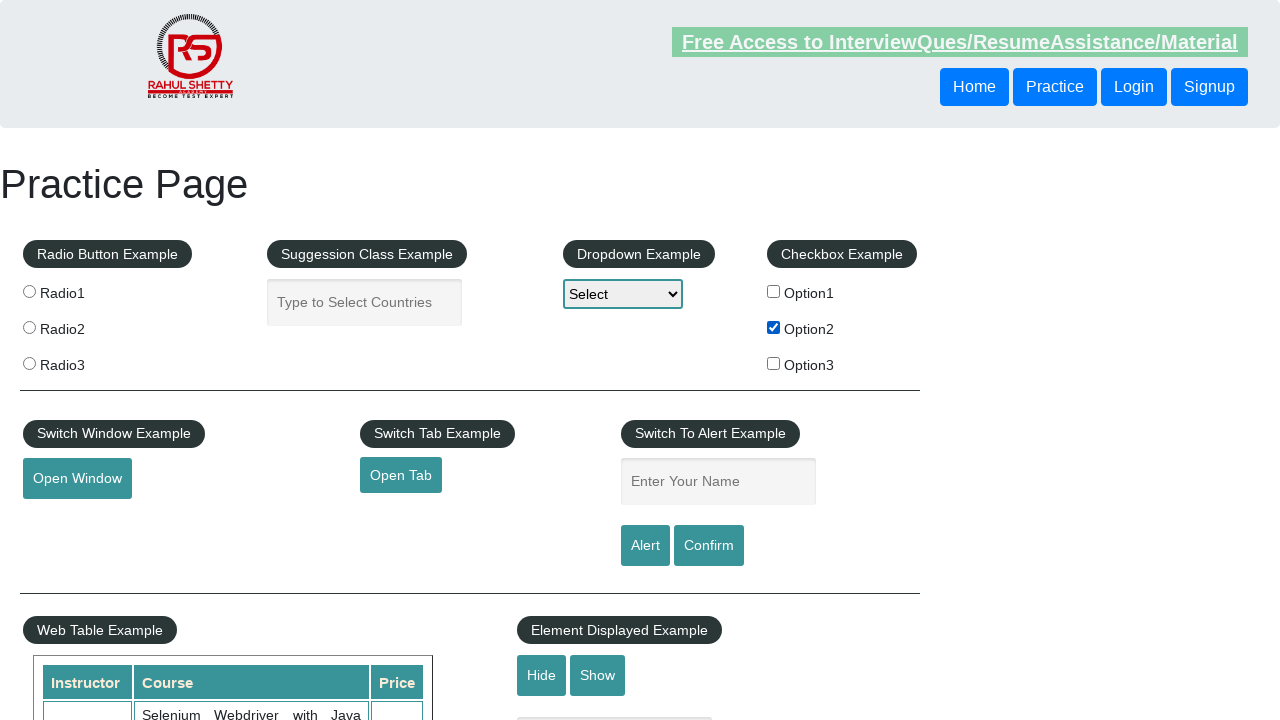

Retrieved checkbox label text: 'Option2'
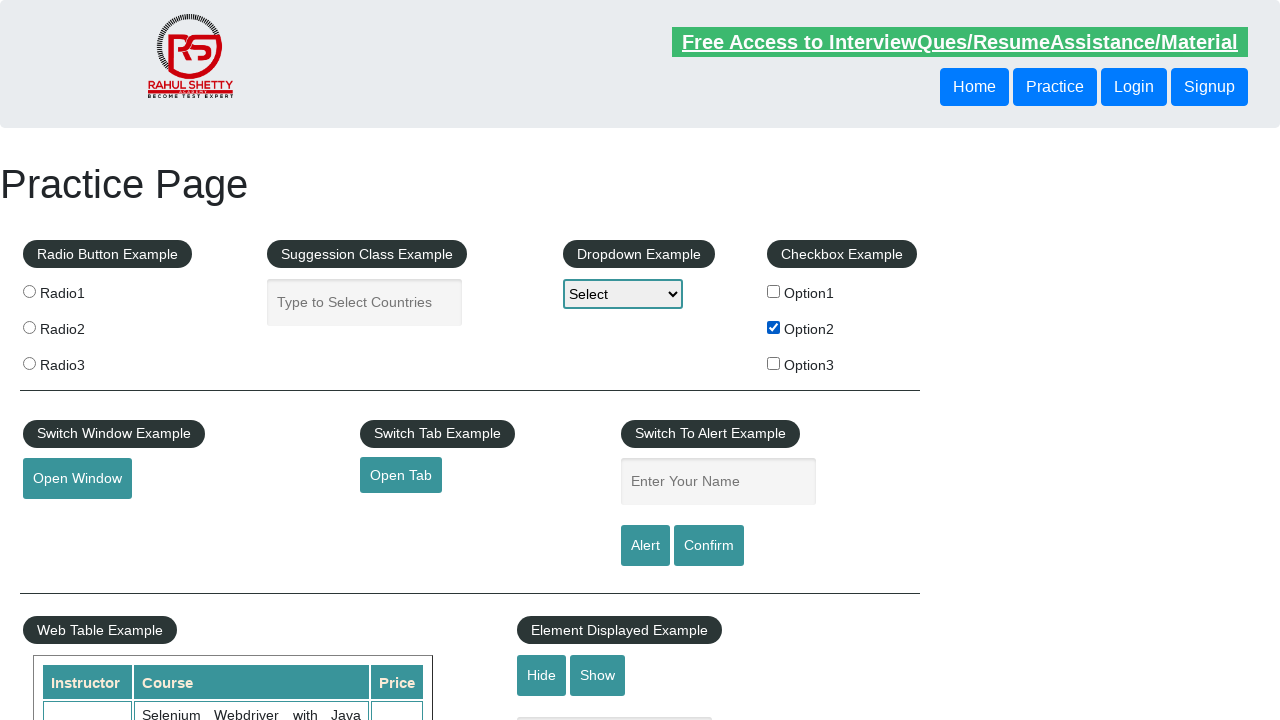

Selected 'Option2' from dropdown on #dropdown-class-example
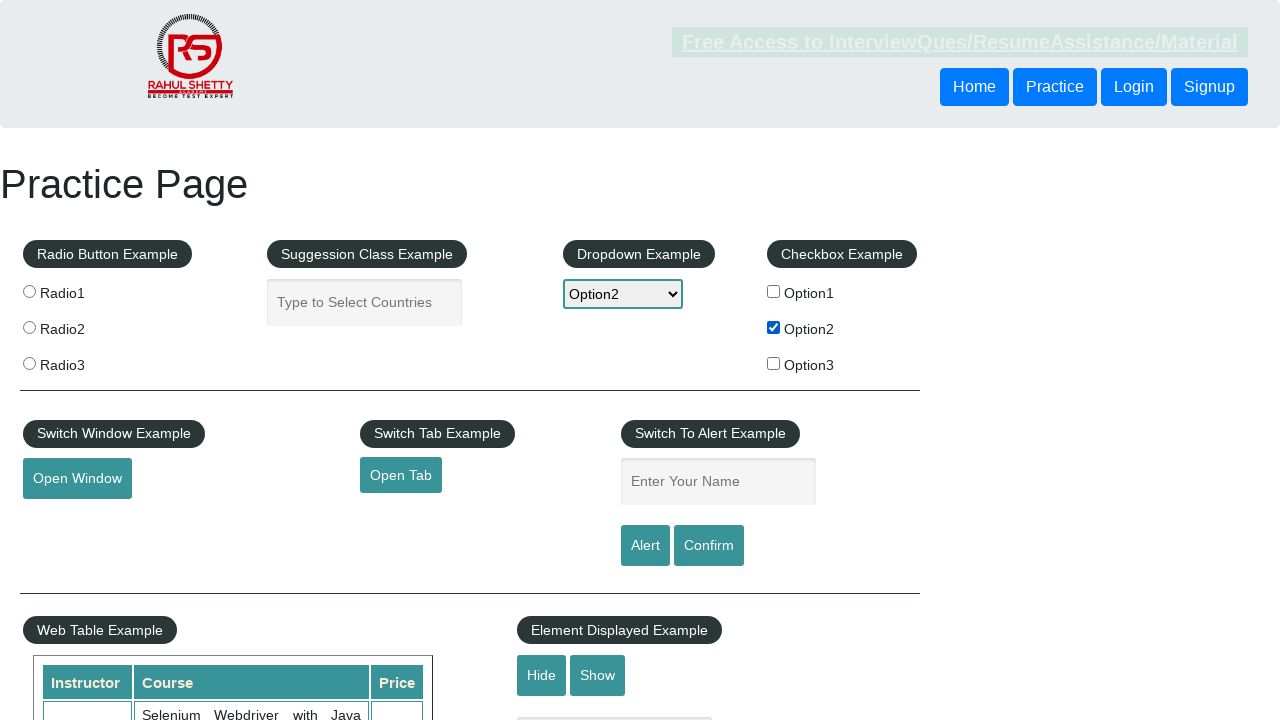

Entered 'Option2' into name field on input[name='enter-name']
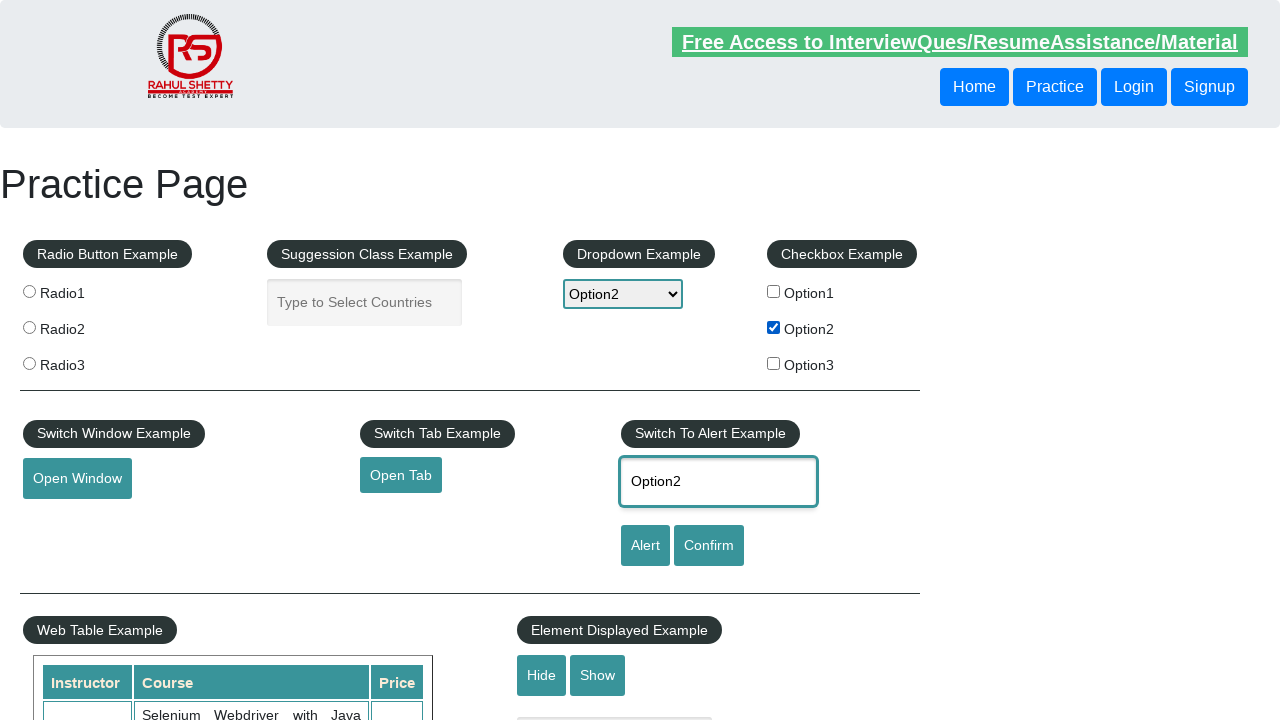

Clicked alert button at (645, 546) on #alertbtn
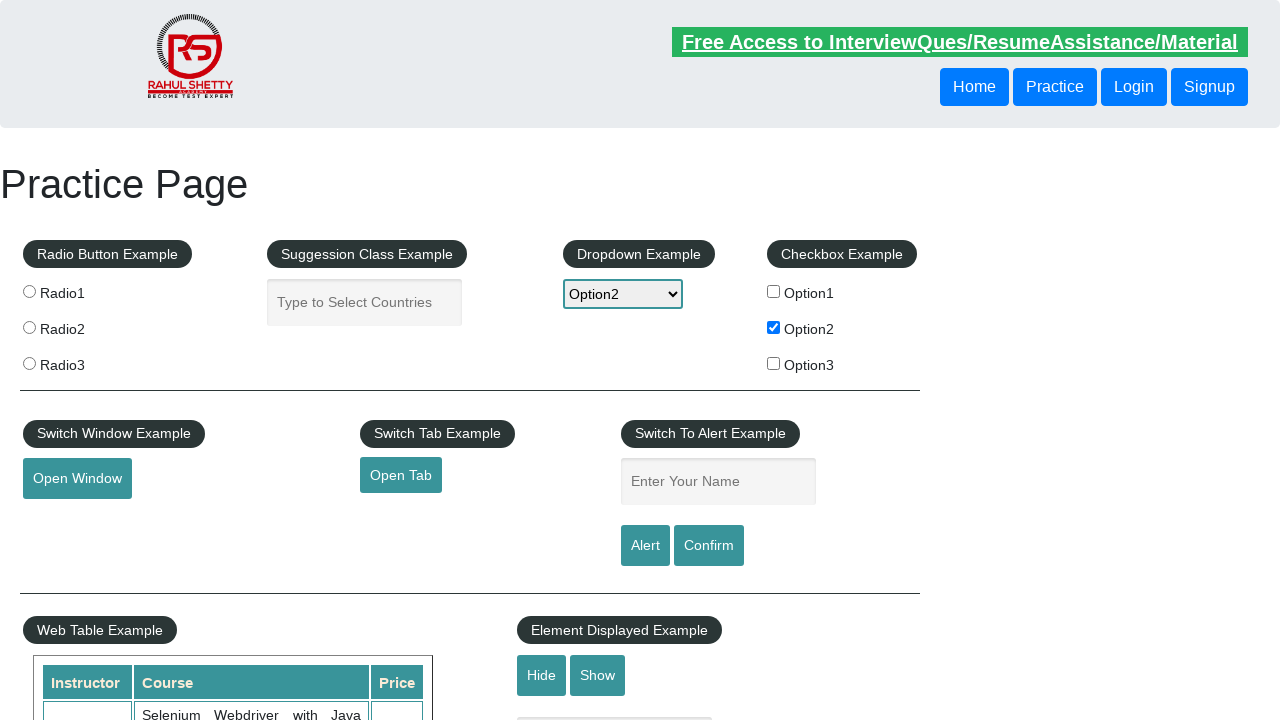

Set up dialog handler to accept alerts
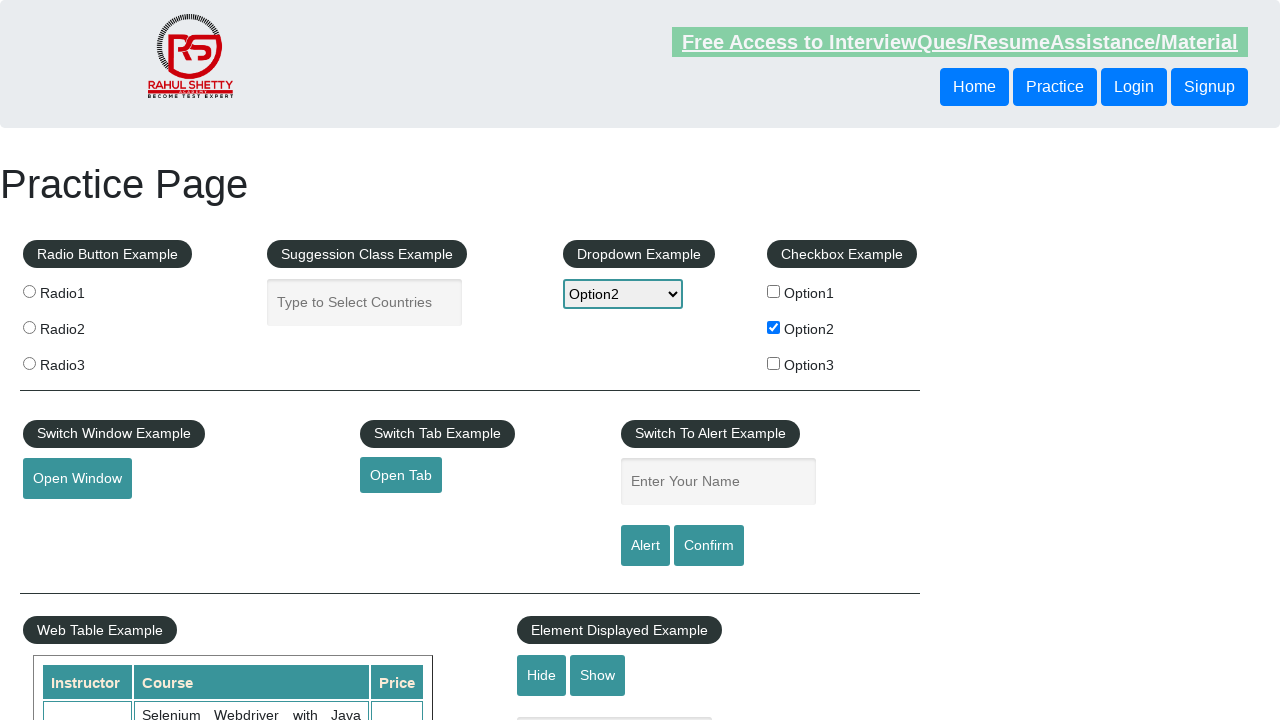

Waited 500ms for alert to be processed
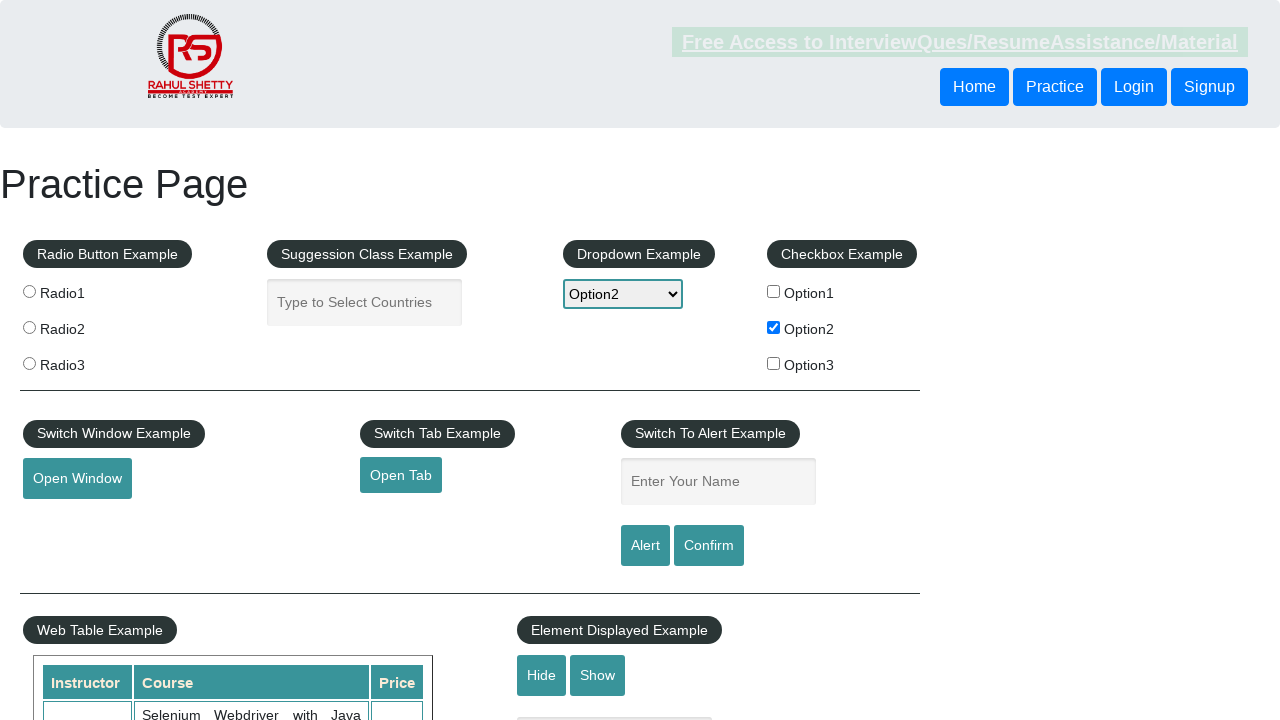

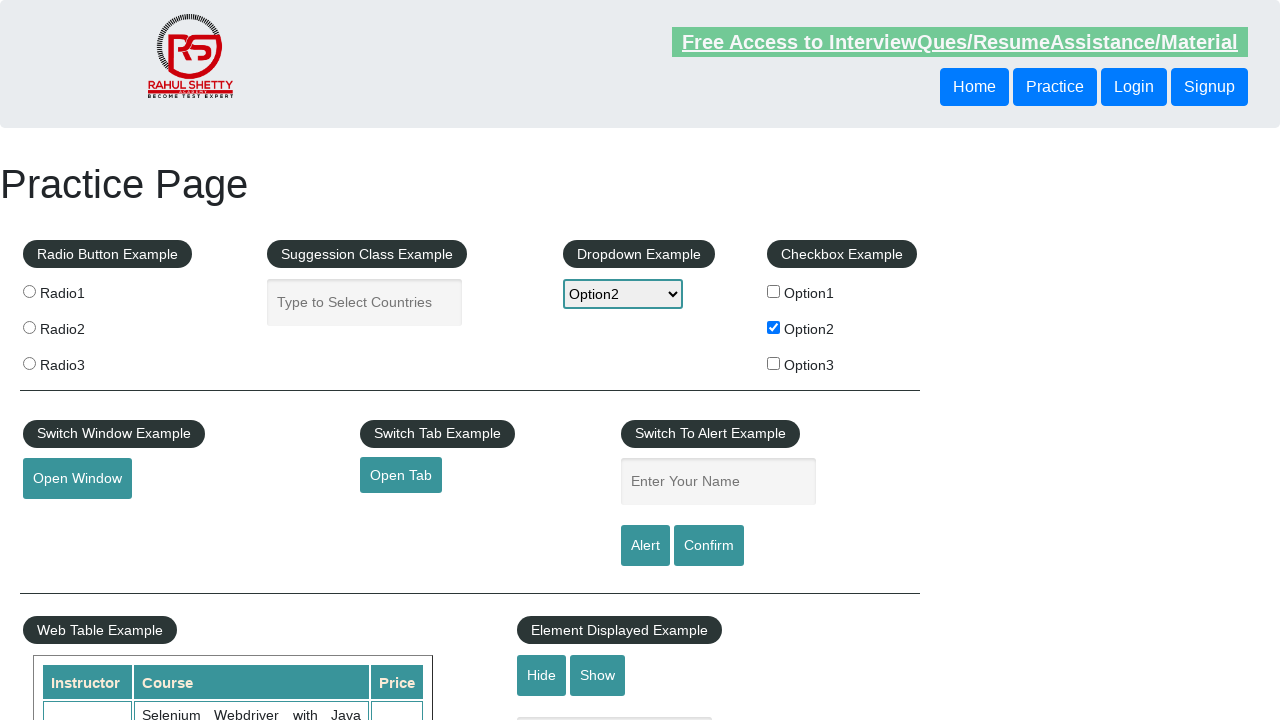